Tests drag and drop functionality by dragging an element from source to target on jQuery UI demo page

Starting URL: https://jqueryui.com/droppable/

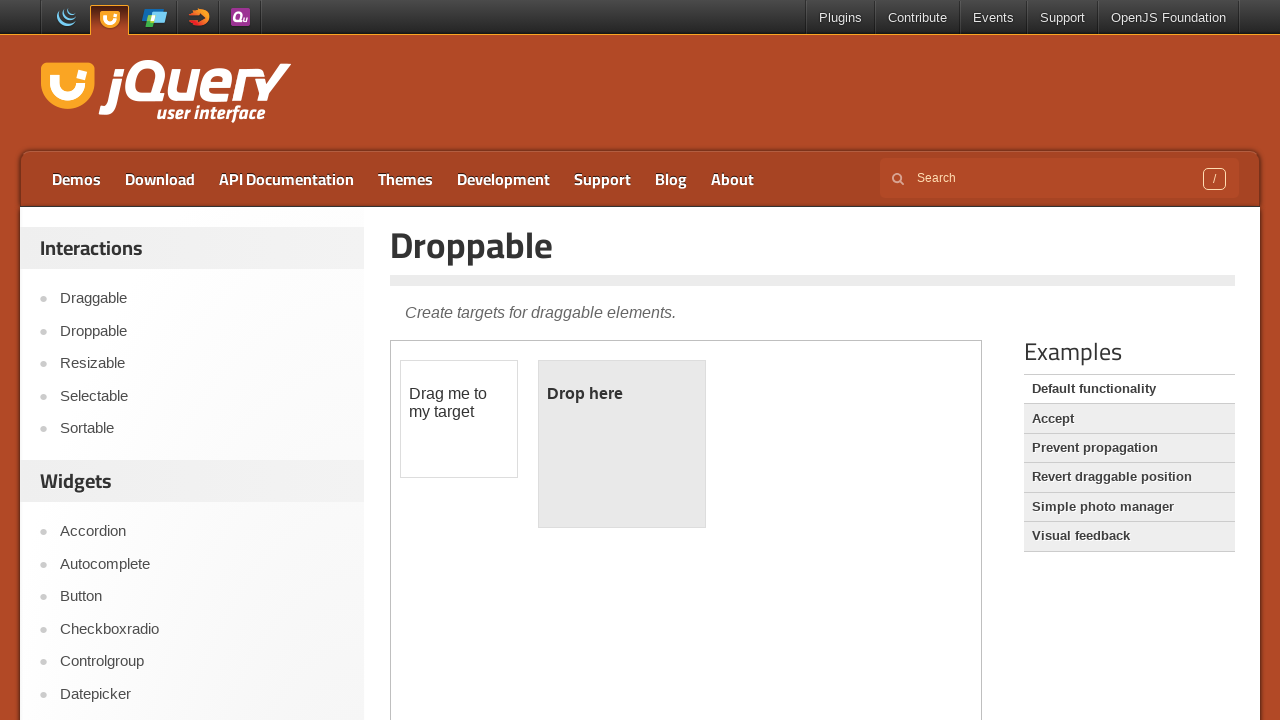

Located the iframe containing drag and drop demo
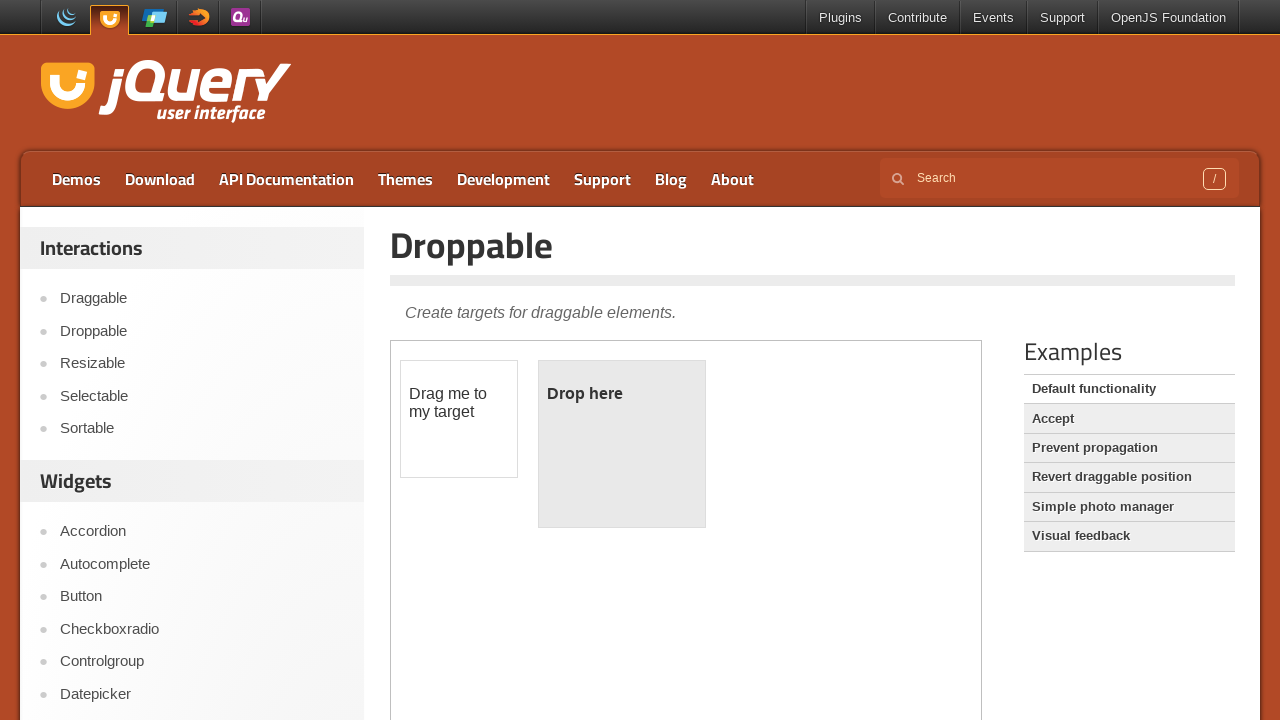

Located the draggable element
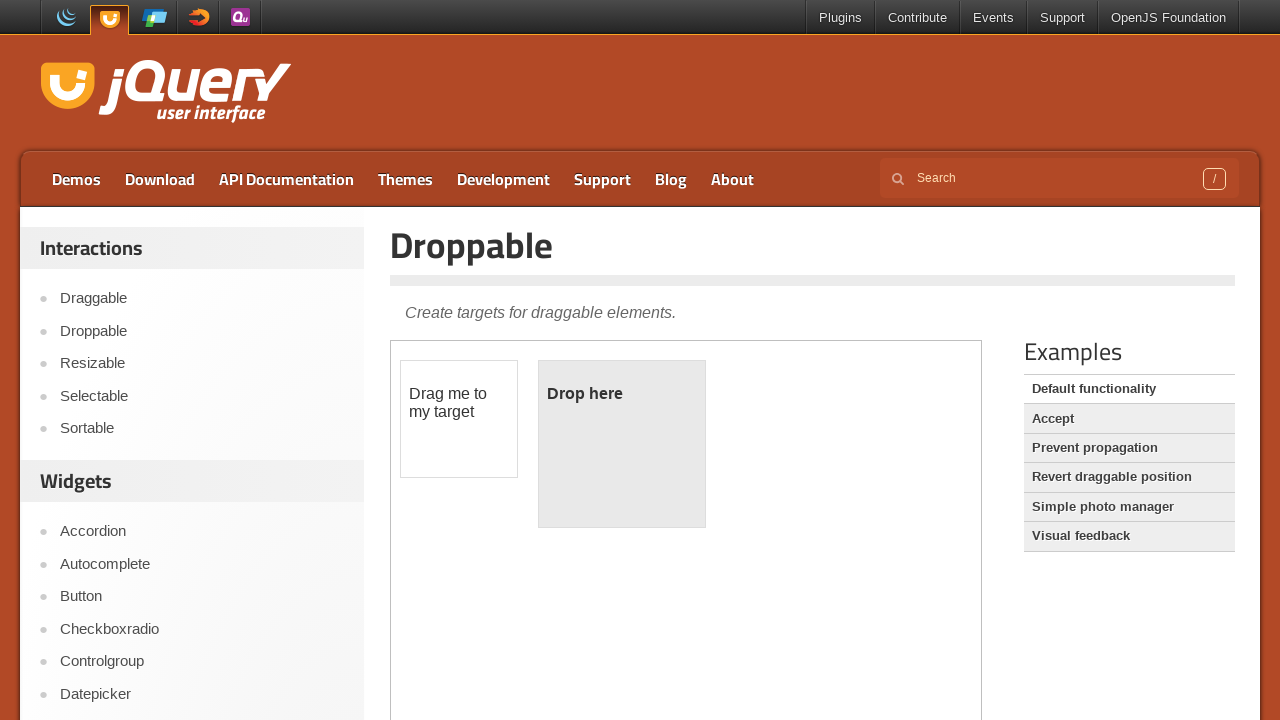

Located the droppable target element
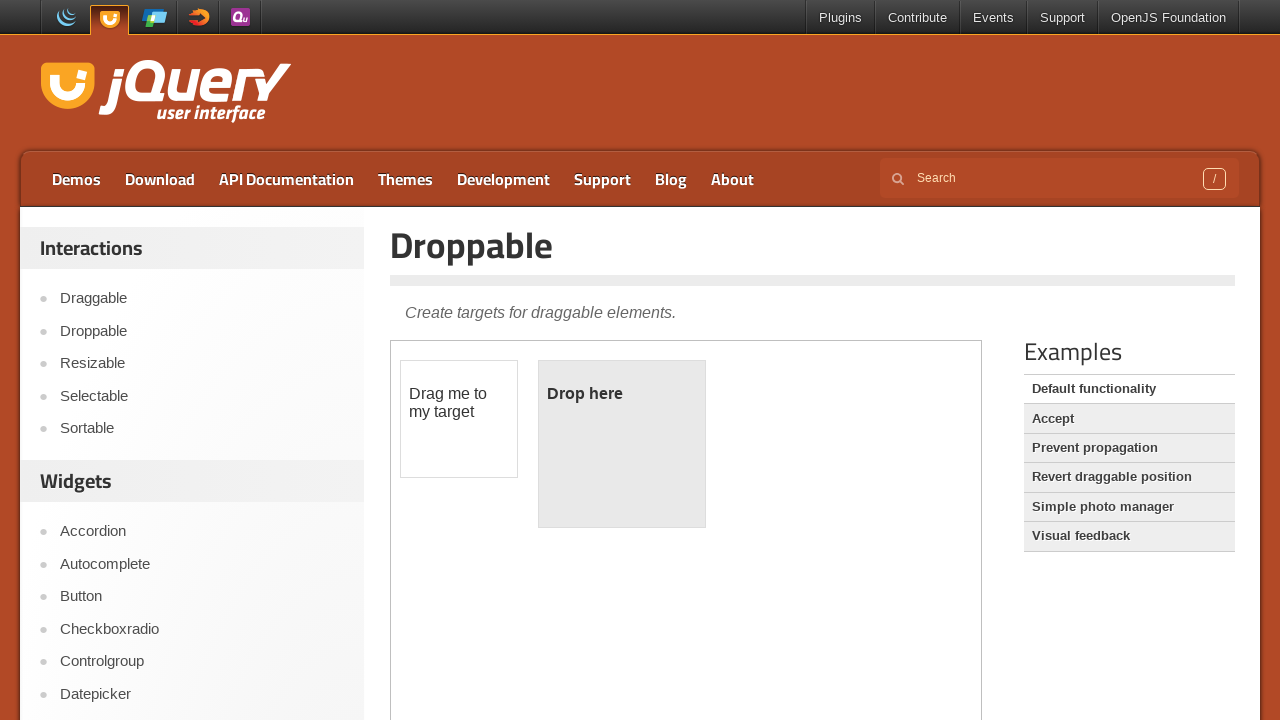

Dragged element from source to target successfully at (622, 444)
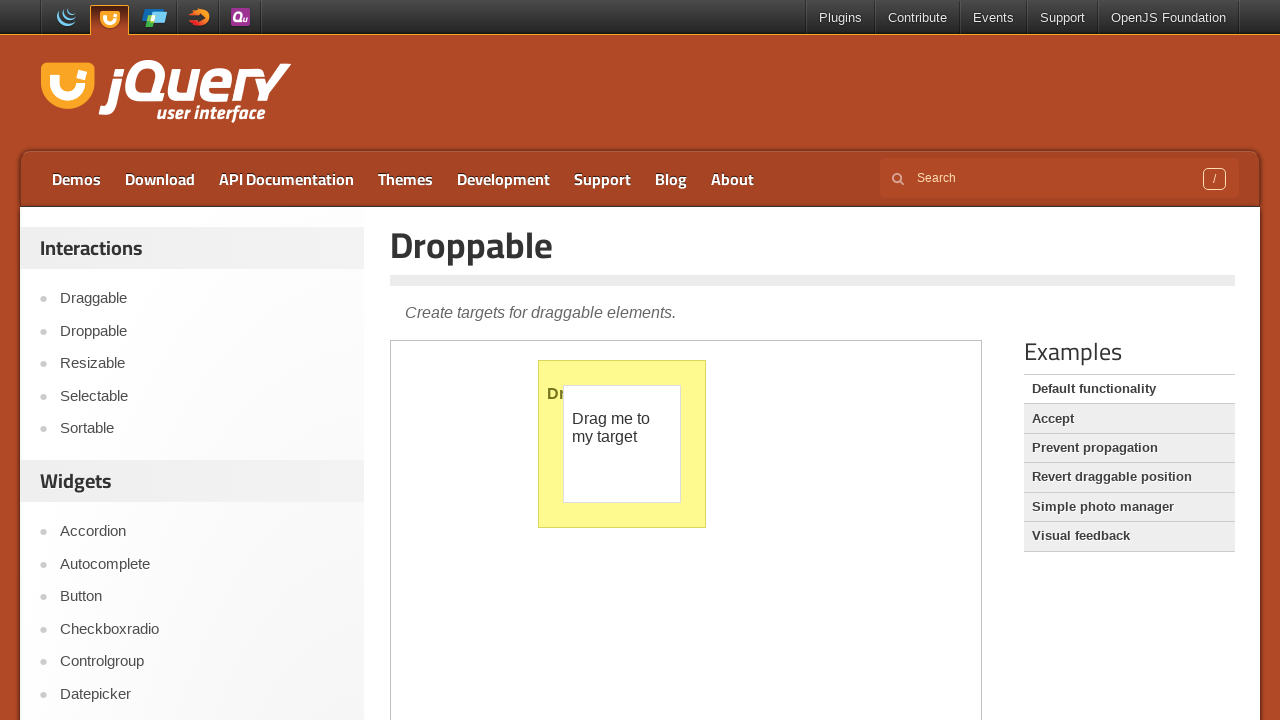

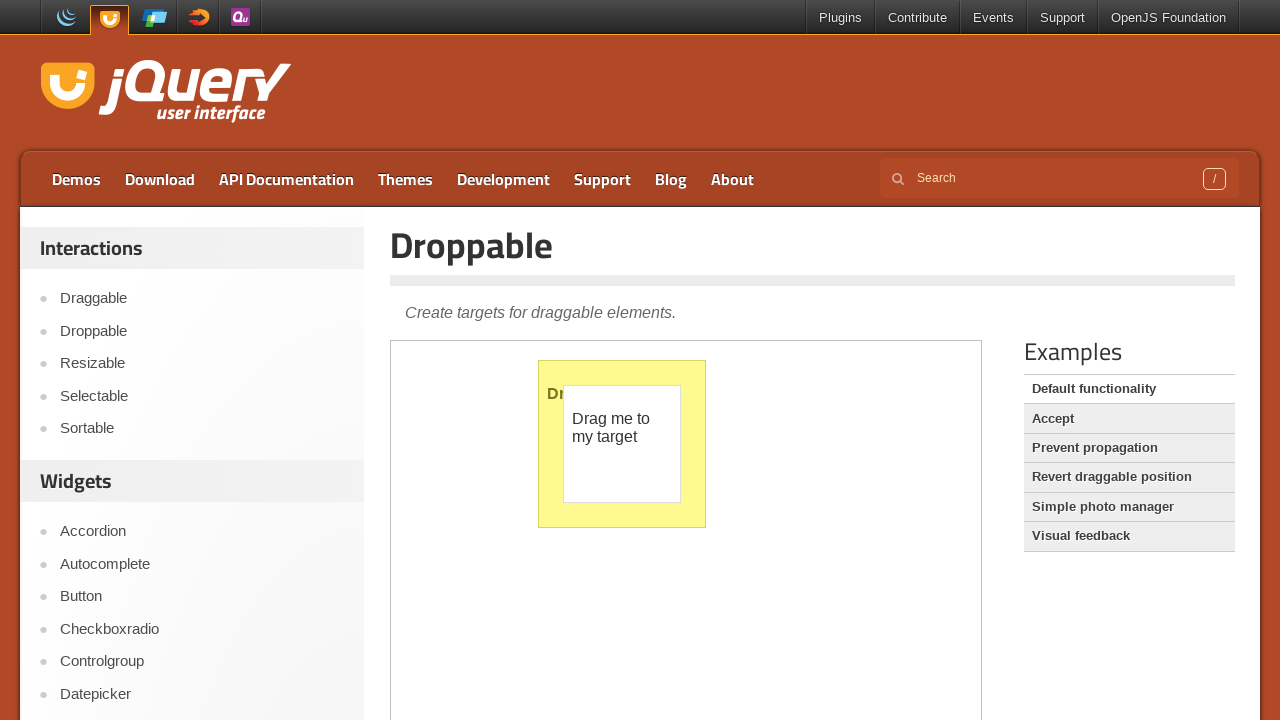